Tests navigation from login page to registration page by clicking the Sign Up button and verifying the redirect and form header

Starting URL: https://trade.mangotrade.com/en/login

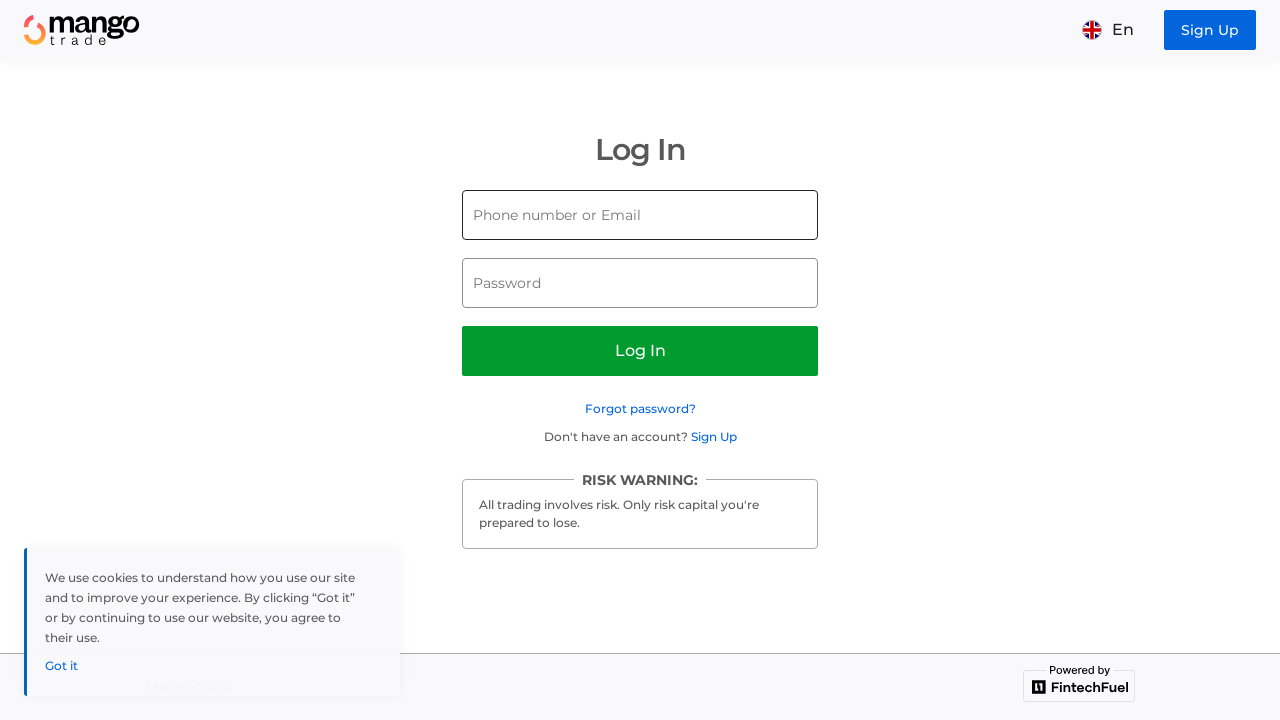

Clicked Sign Up button in header at (1210, 30) on [data-test-id=header-register-button]
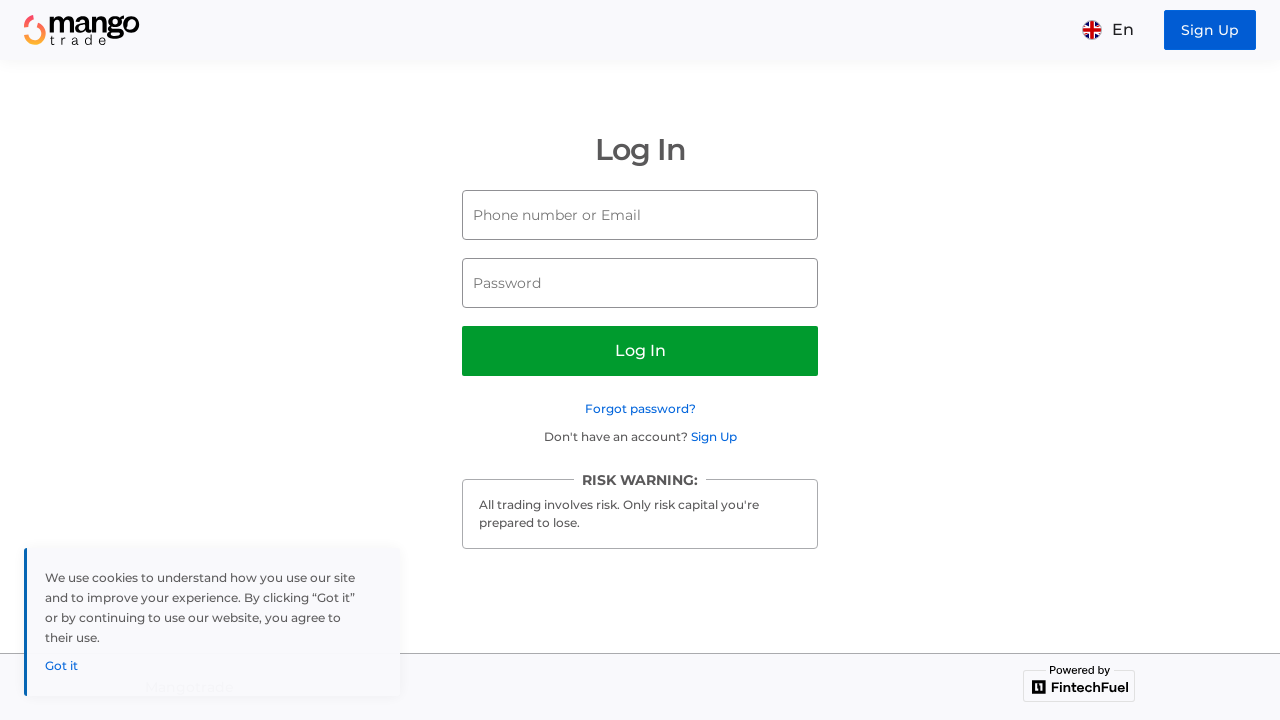

Navigation to registration page completed
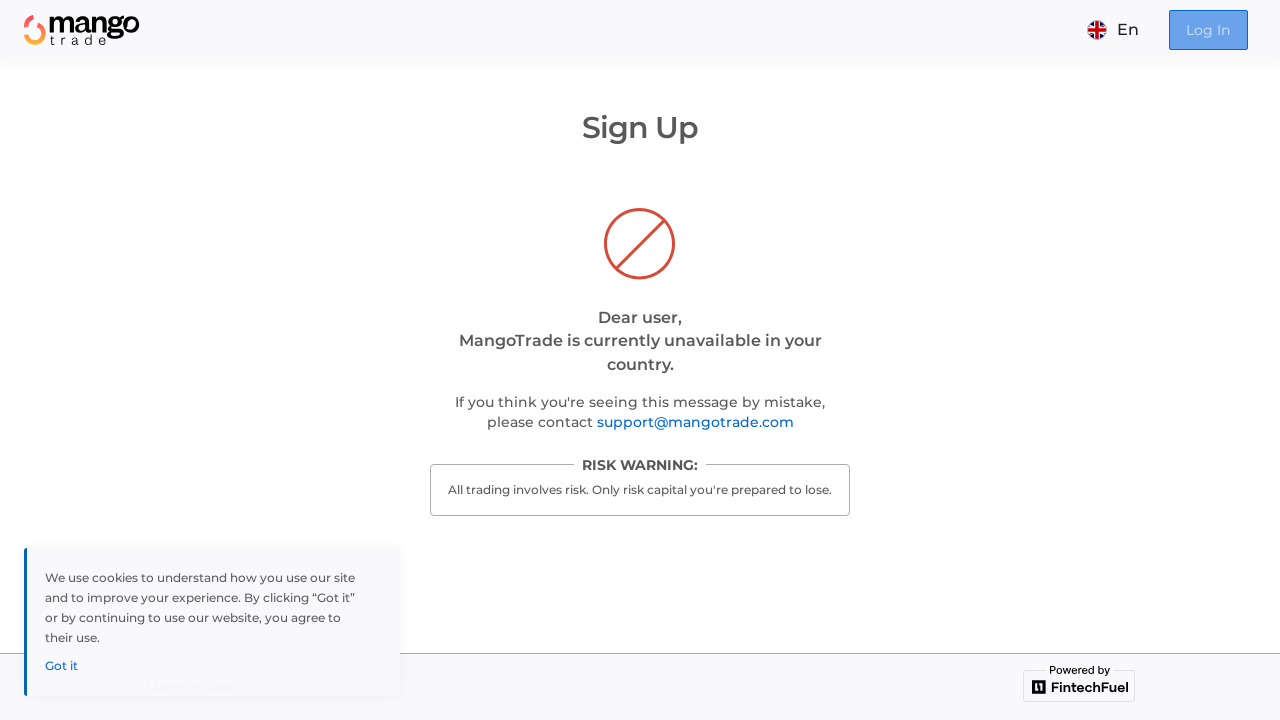

Verified registration form header displays 'Sign Up'
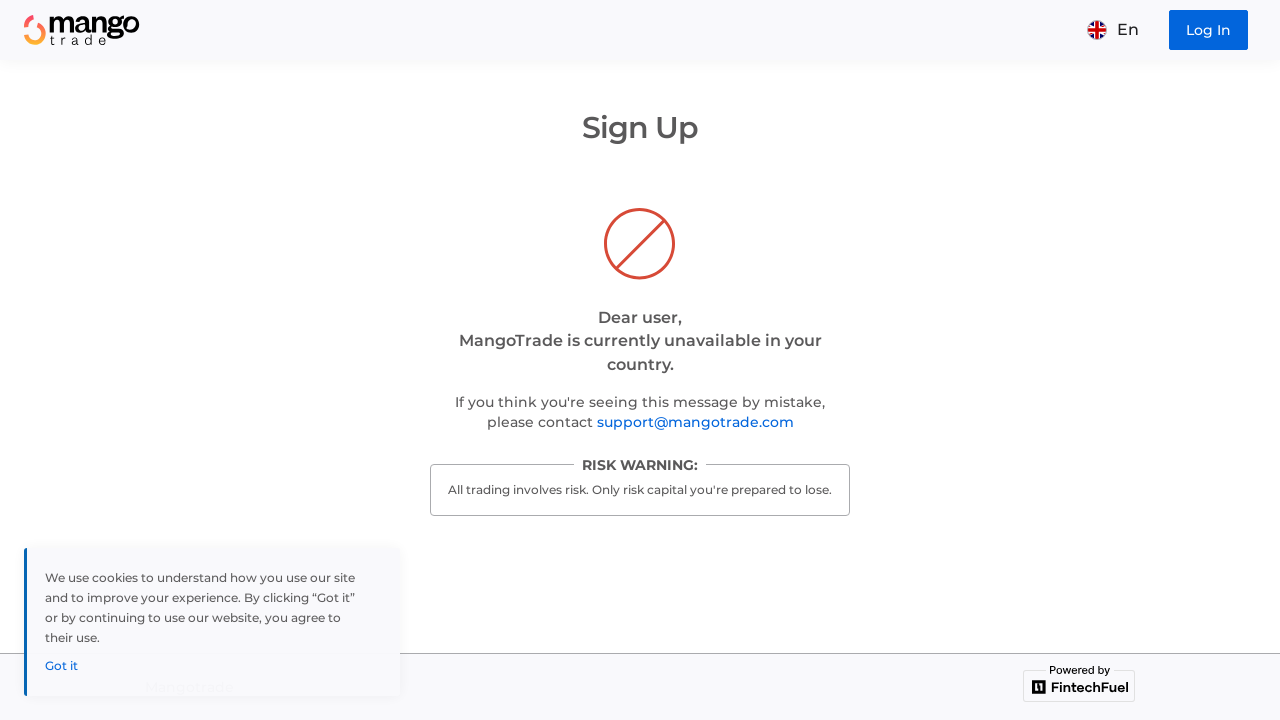

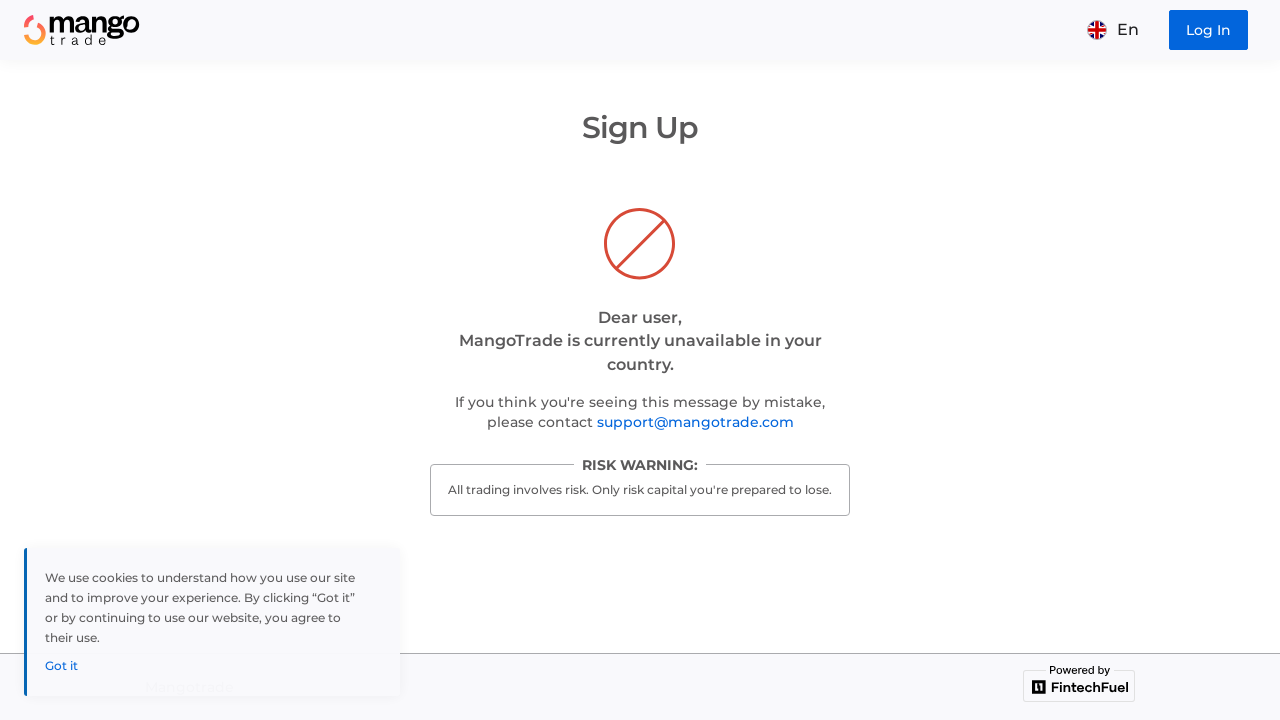